Tests hotel booking form by entering a location in the hotel search field and an email in the newsletter input field

Starting URL: https://hotel-testlab.coderslab.pl/en/

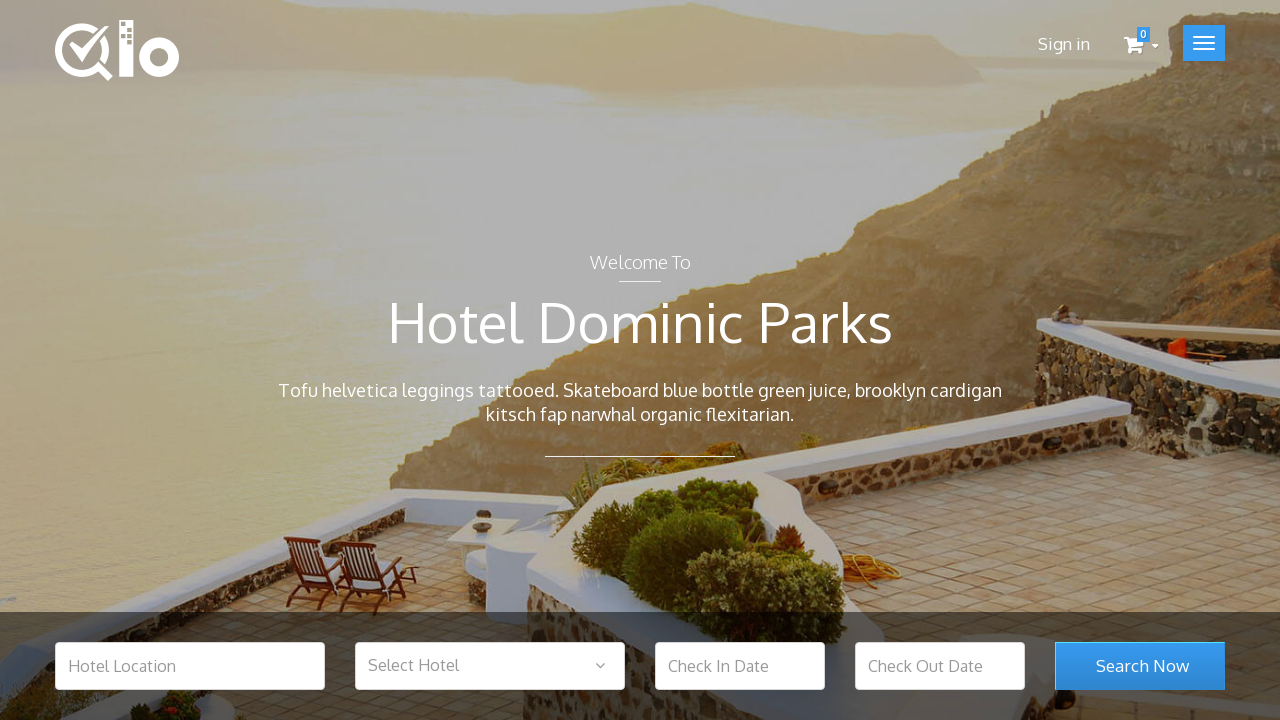

Filled hotel location search field with 'Warsaw' on #hotel_location
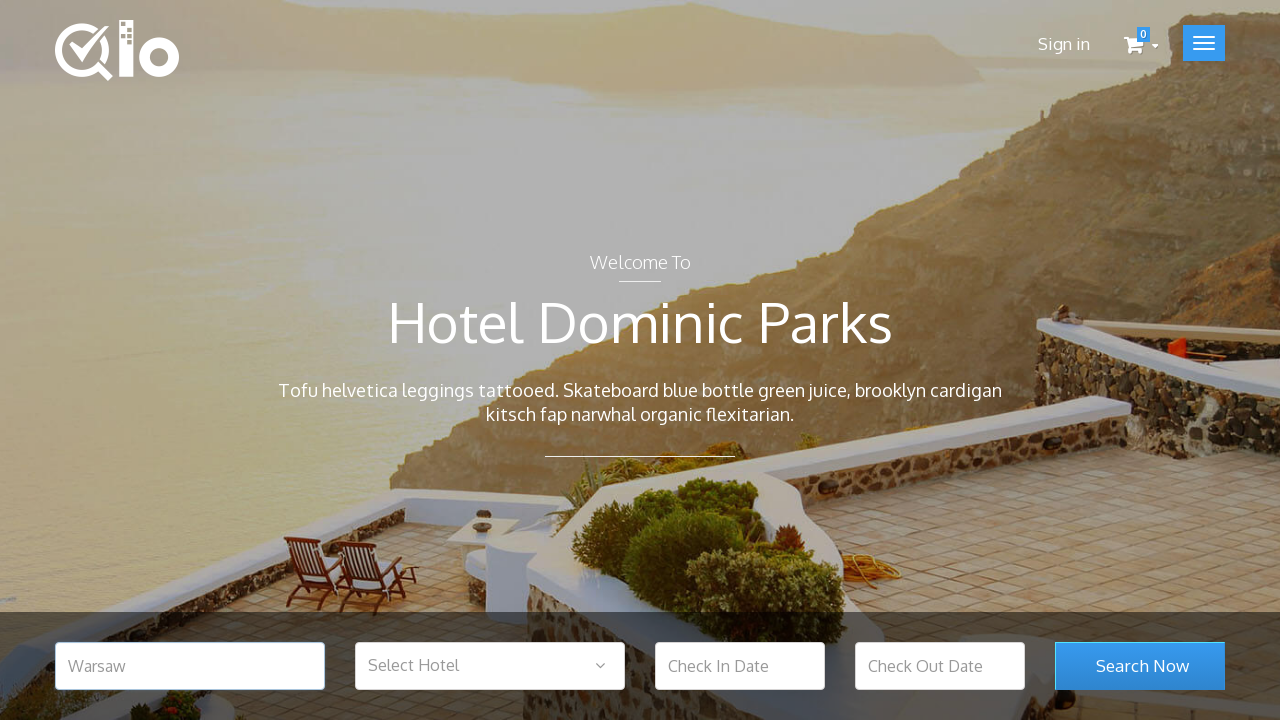

Filled newsletter email input field with 'test@test.com' on #newsletter-input
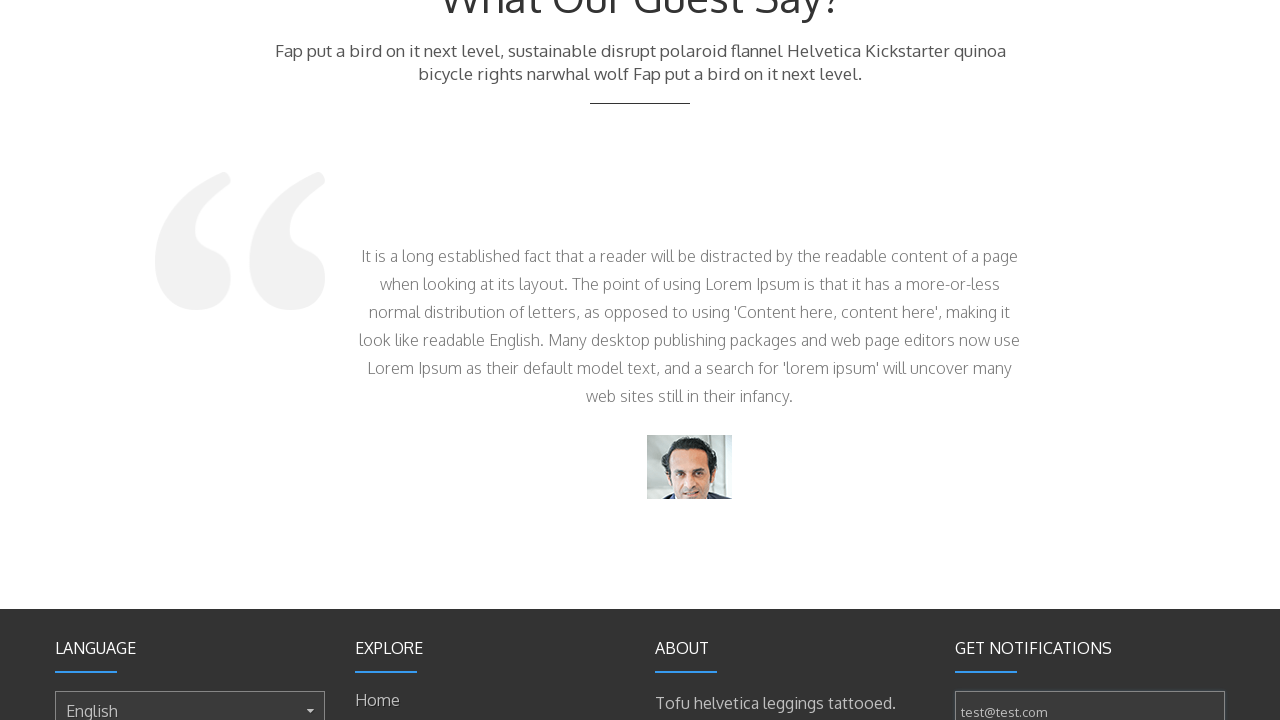

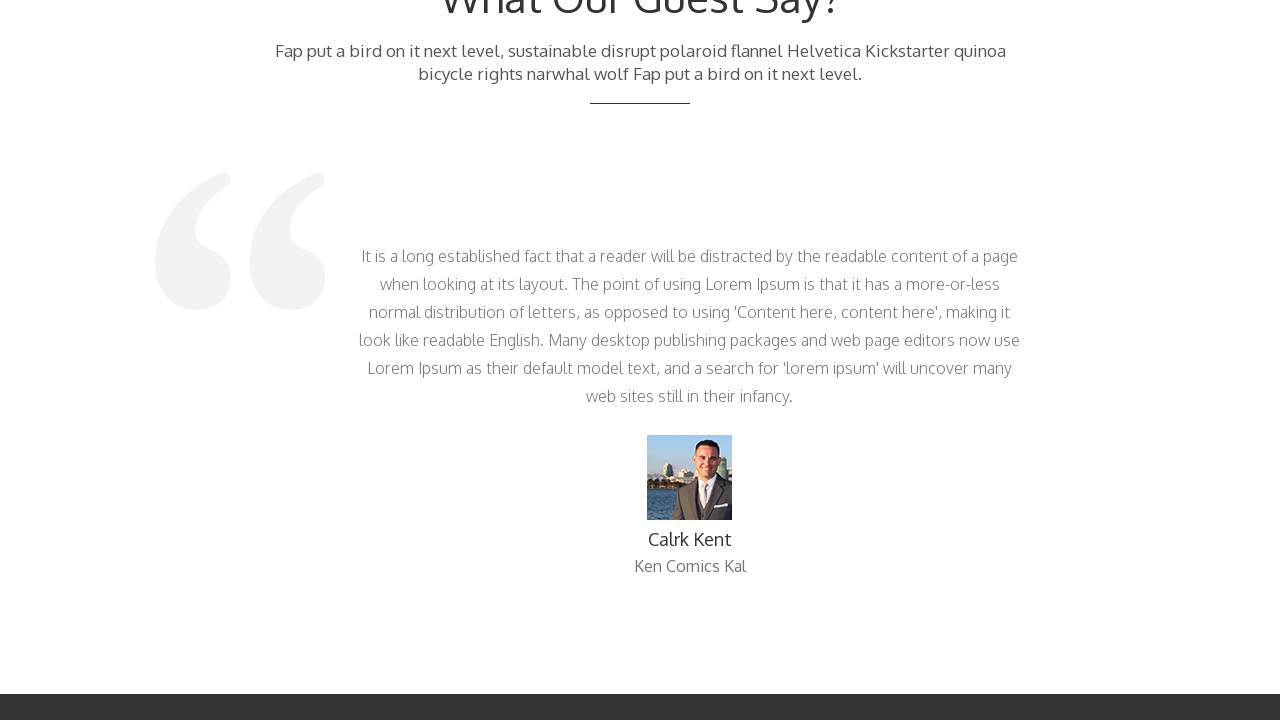